Tests password field functionality including input, clearing, and special characters handling

Starting URL: https://wavingtest.github.io/Test_Healing/

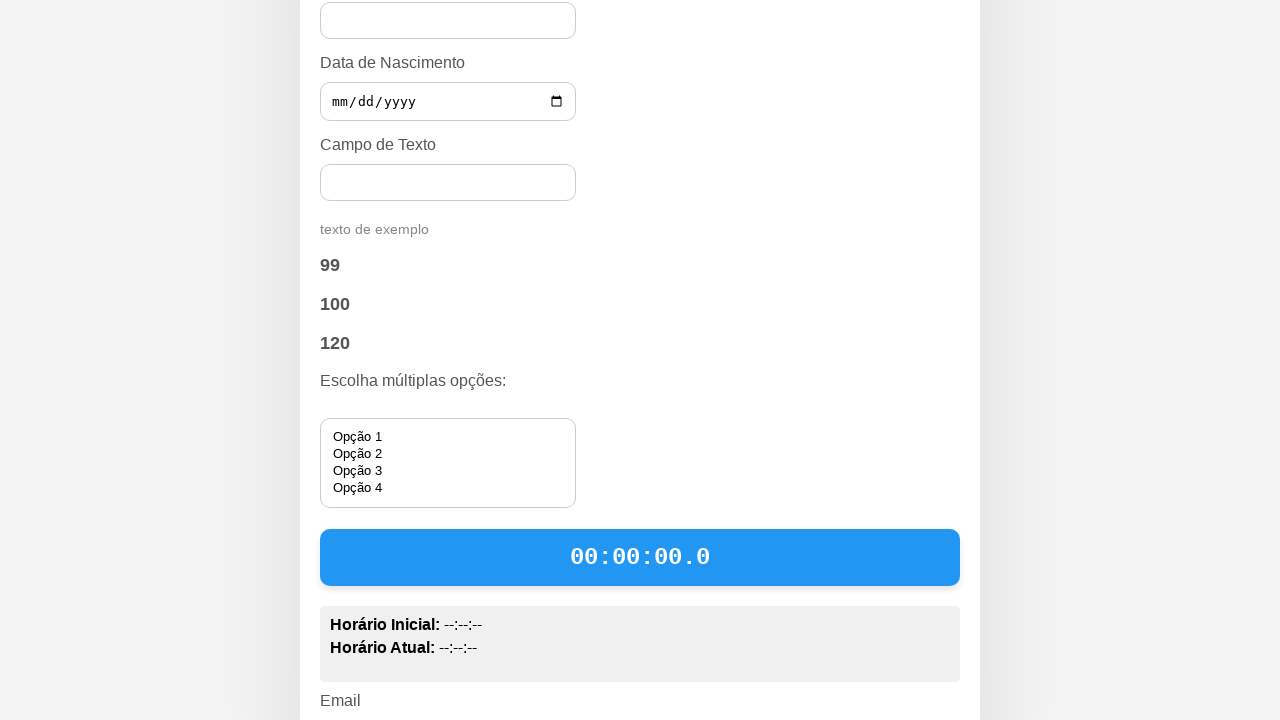

Clicked on the first tab
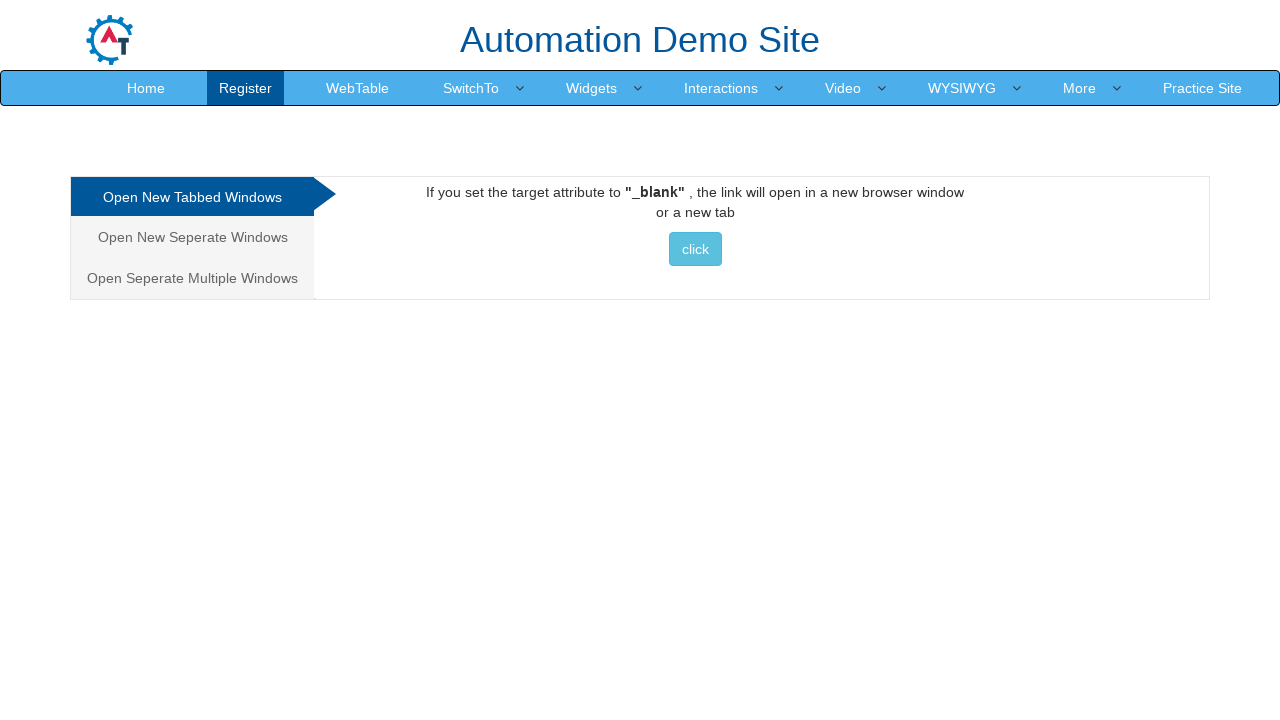

Clicked button to open a new window
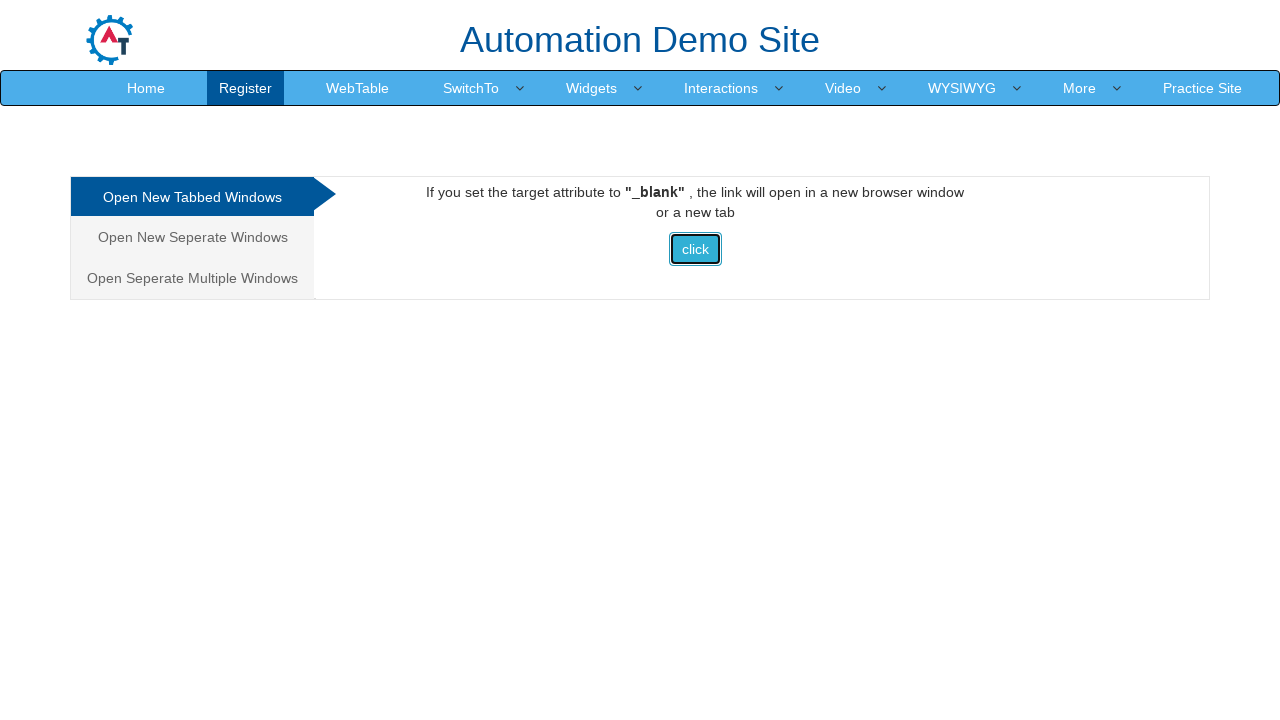

New window opened and captured
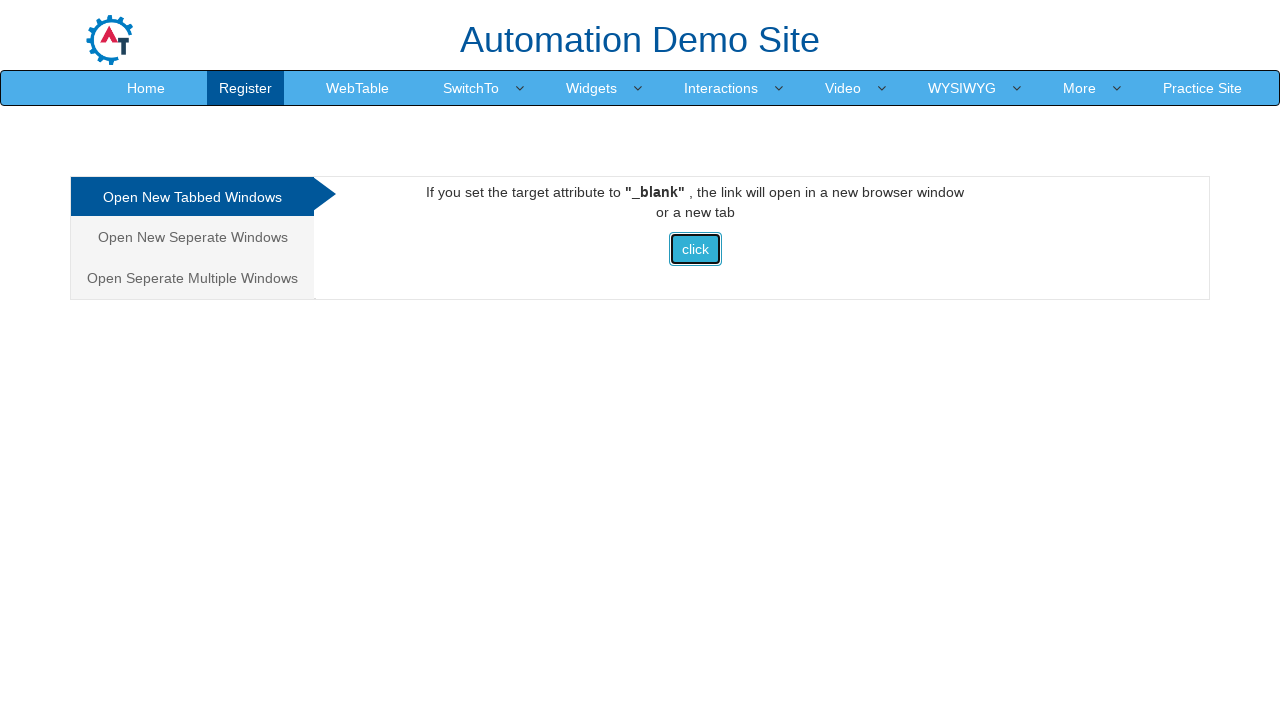

Retrieved all 2 open windows/pages
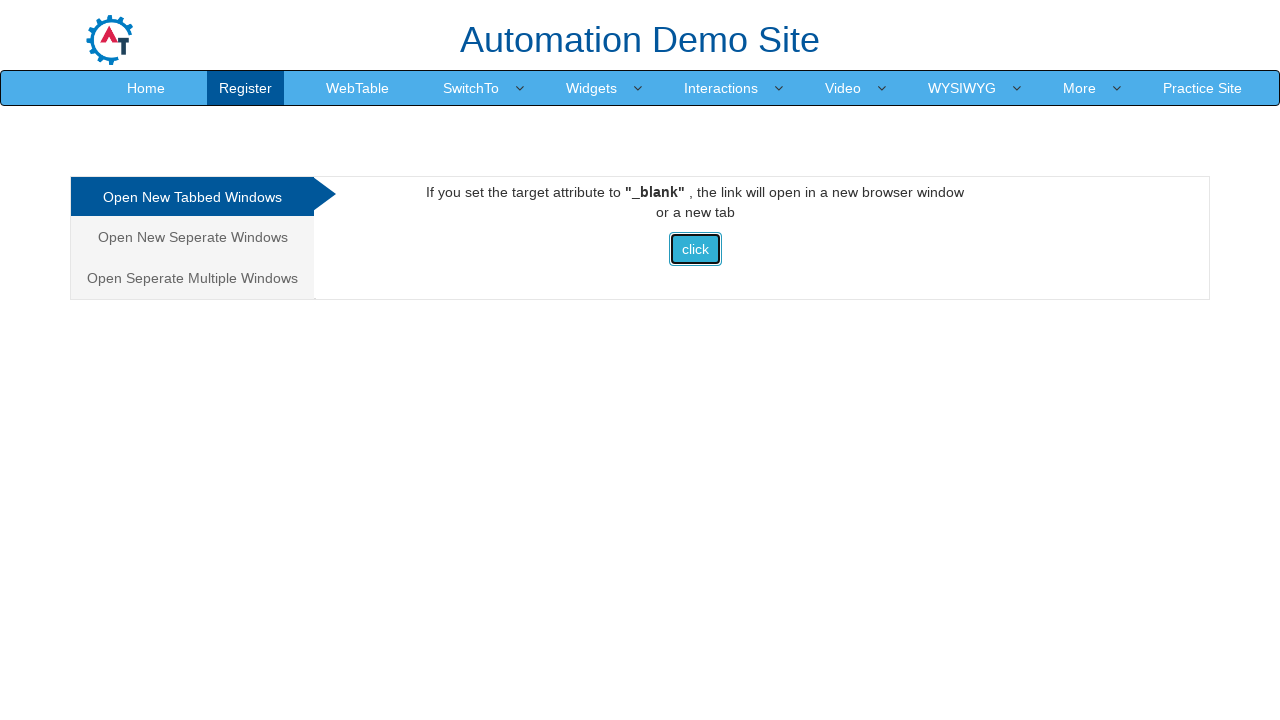

Checked window title: 'Frames & windows'
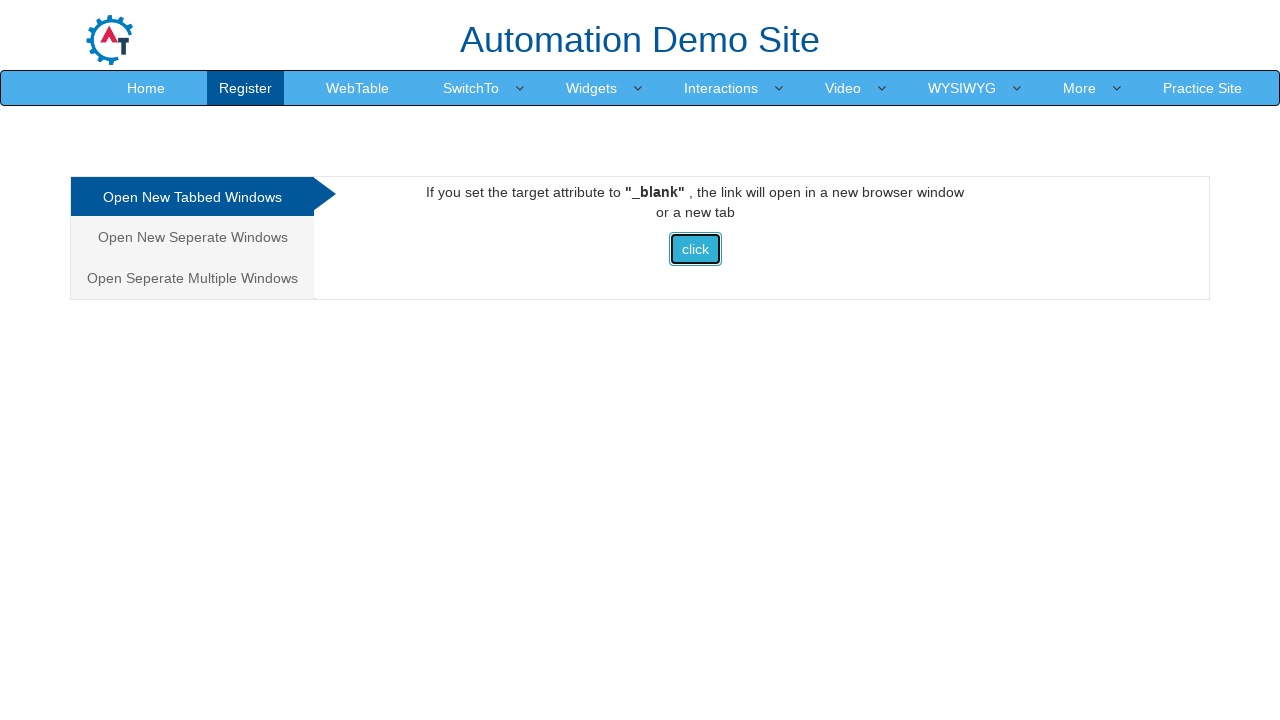

Checked window title: 'Selenium'
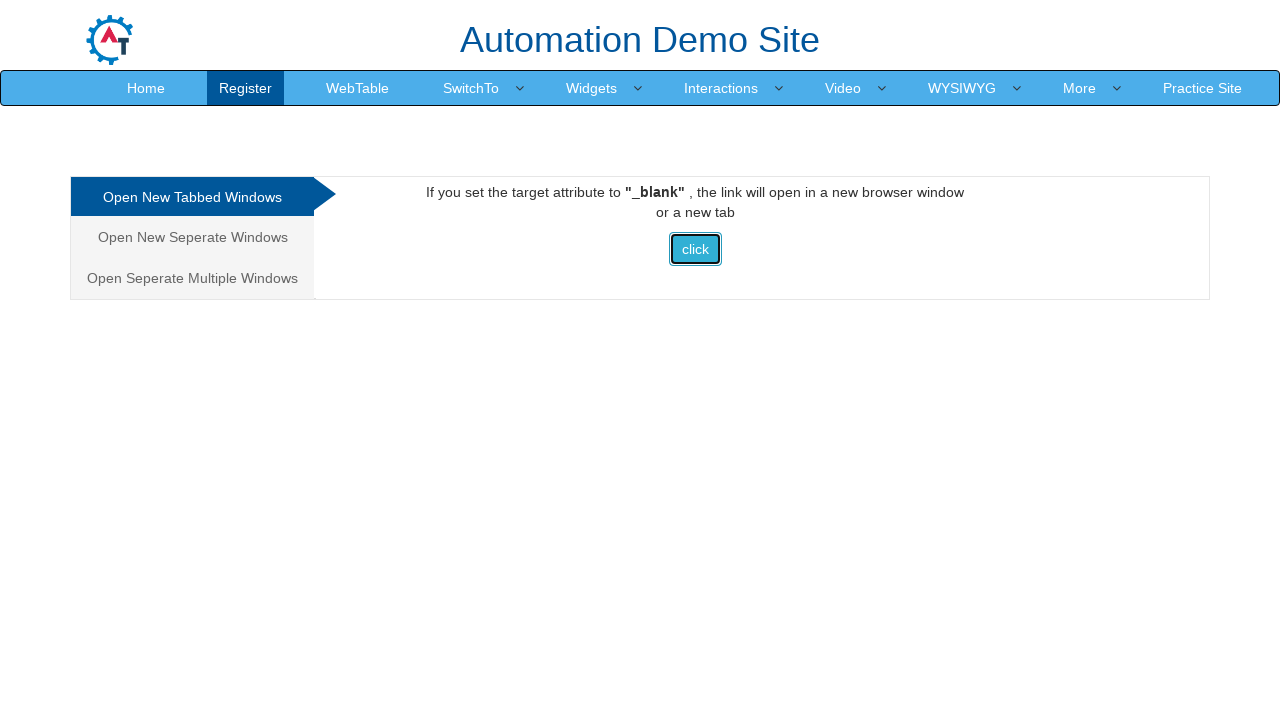

Closed window with 'Selenium' in title: 'Selenium'
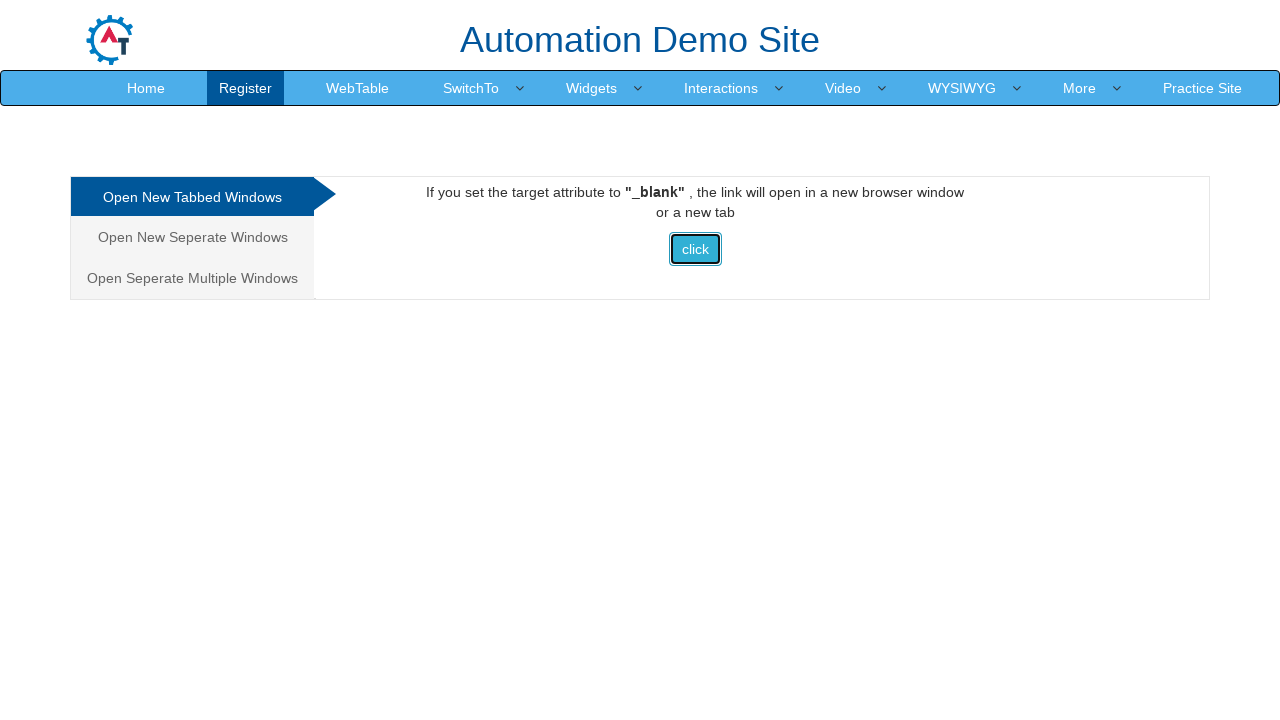

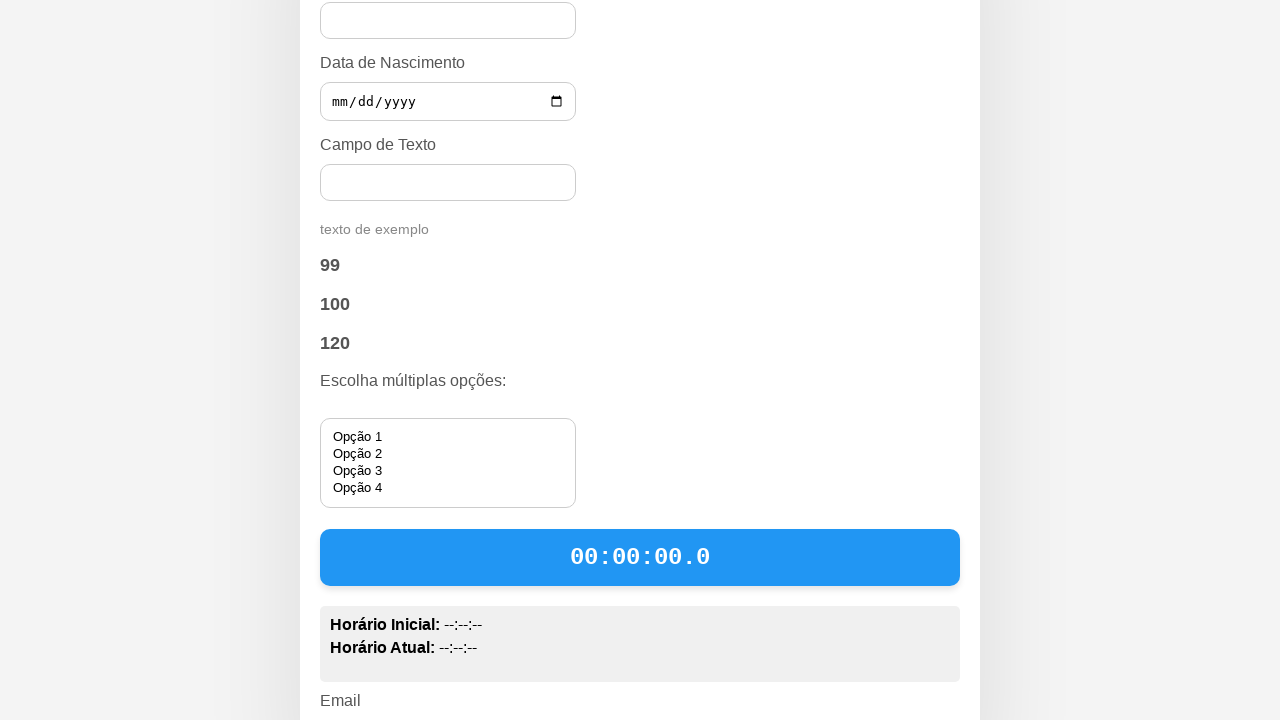